Navigates to the BridgeLabz website, maximizes the browser window, and verifies that the page loads by checking the page title and URL are accessible.

Starting URL: https://www.bridgelabz.com/

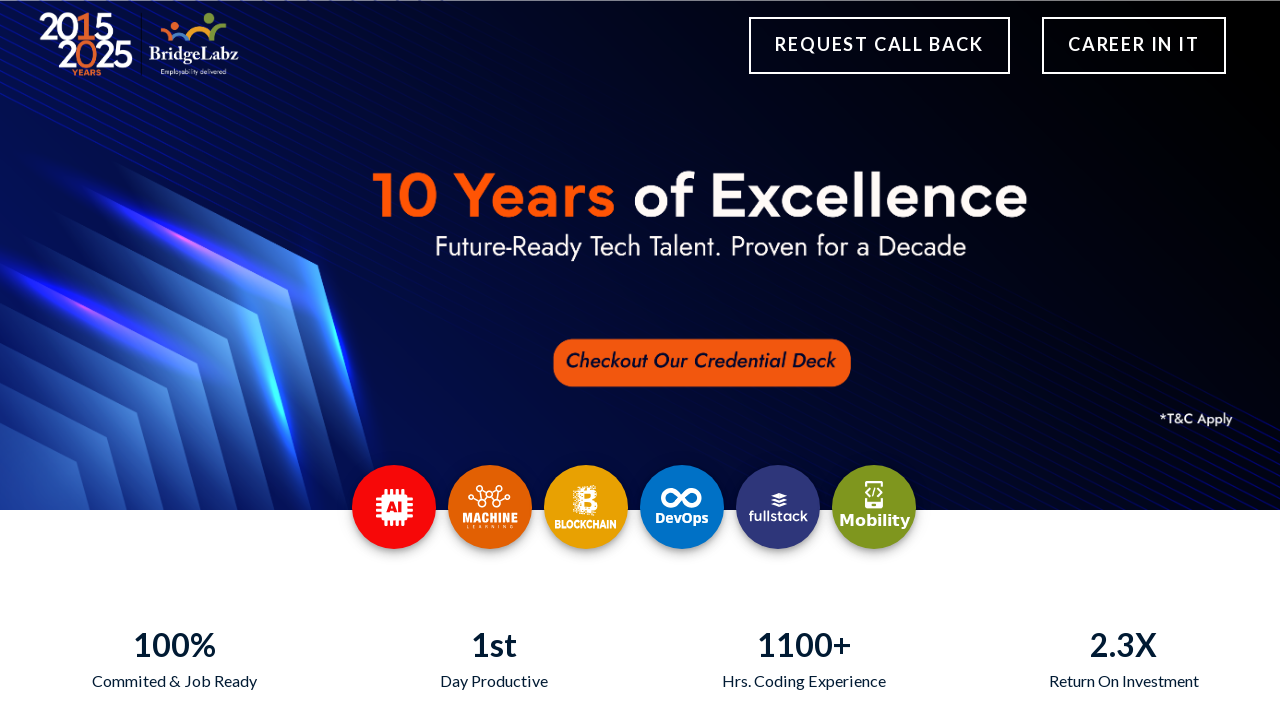

Set viewport size to 1920x1080 to maximize browser window
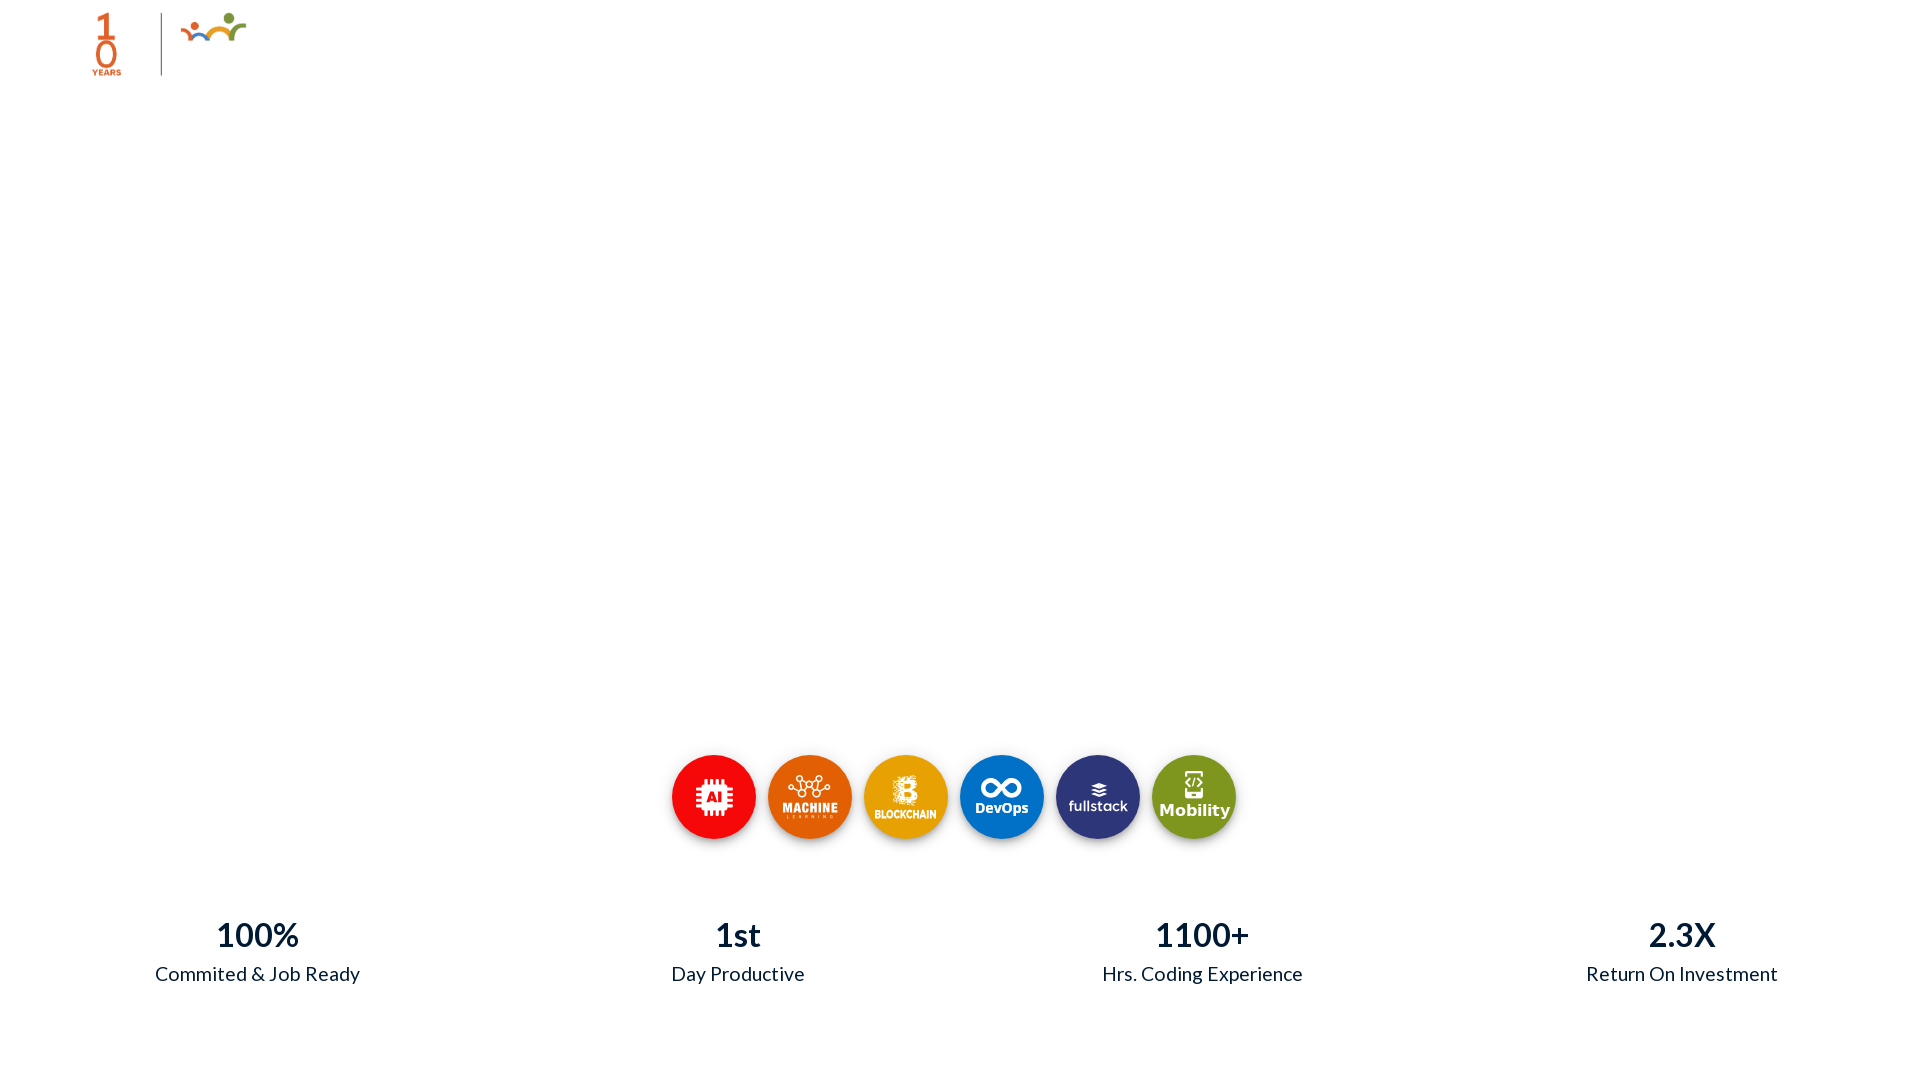

BridgeLabz page loaded - DOM content ready
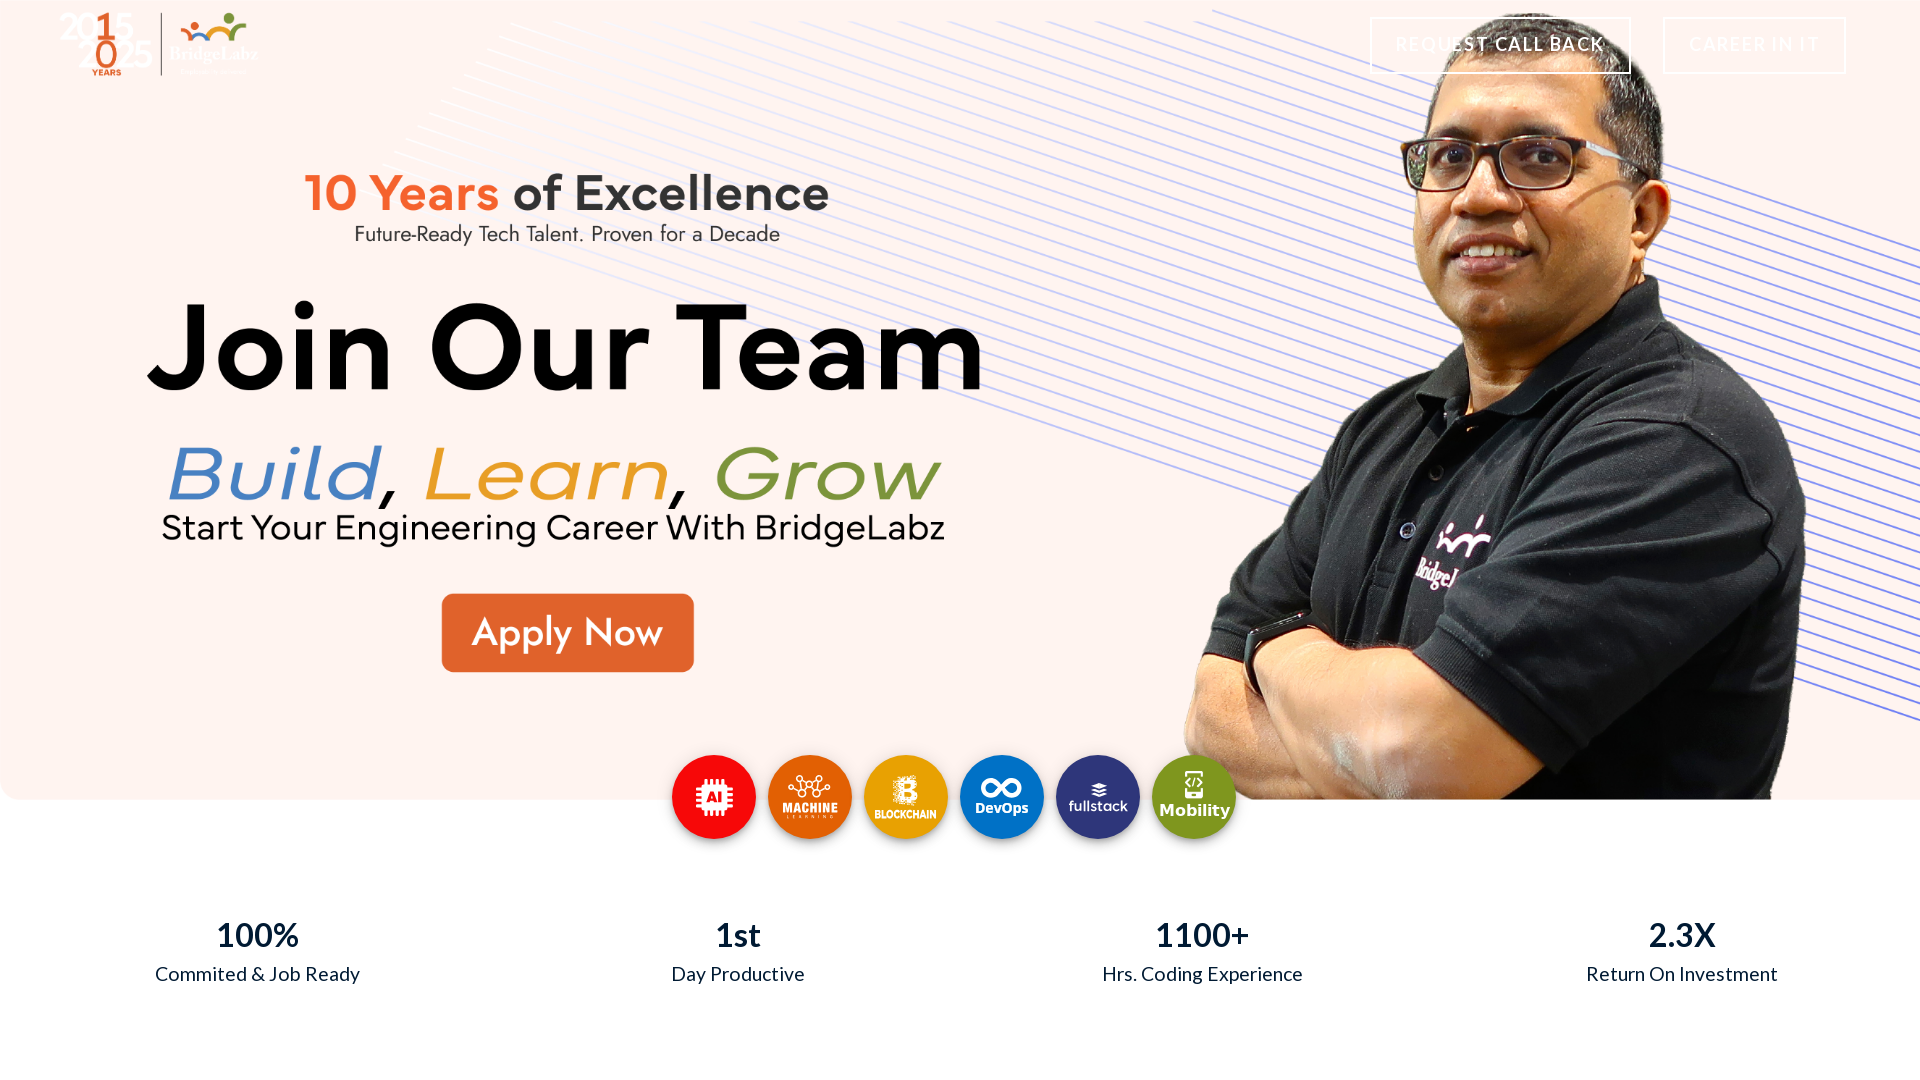

Retrieved page title: 'Software Jobs in Bangalore | Hire Java Developer | BridgeLabz'
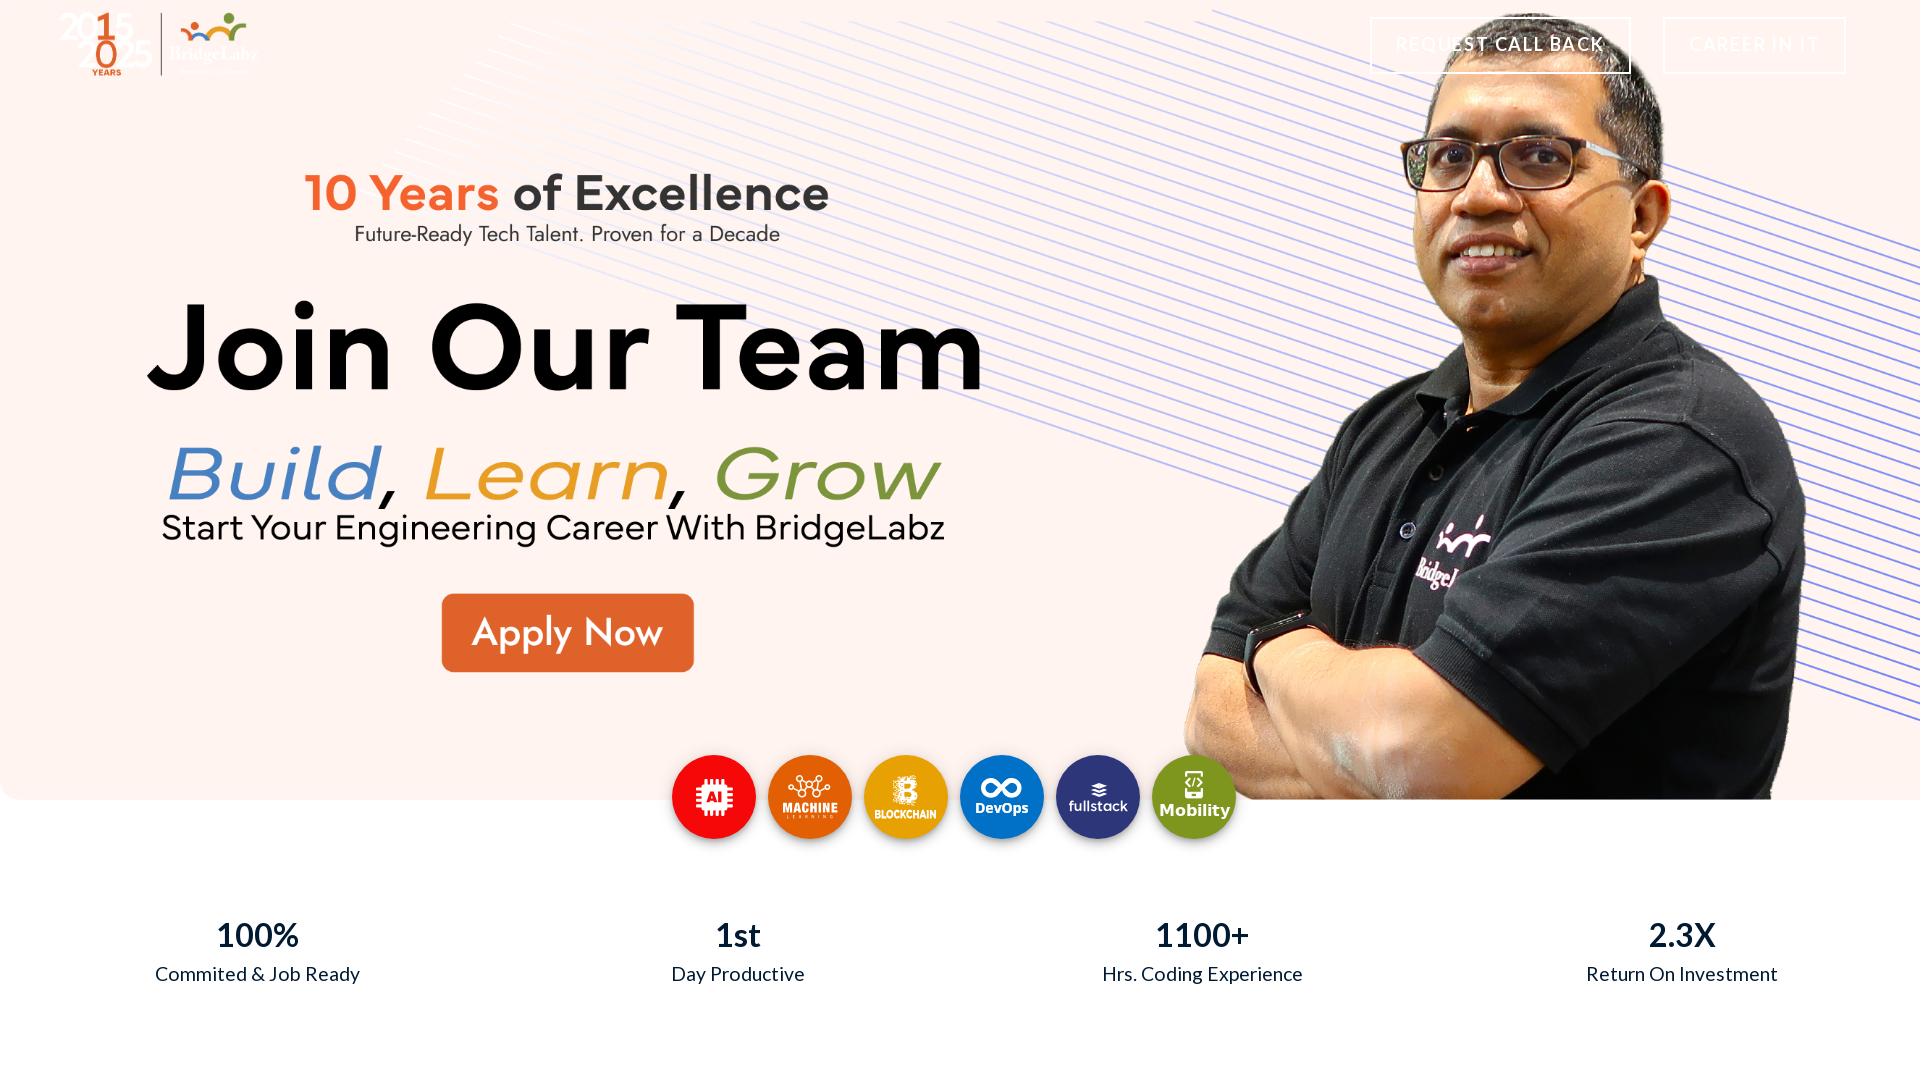

Retrieved page URL: 'https://www.bridgelabz.com/'
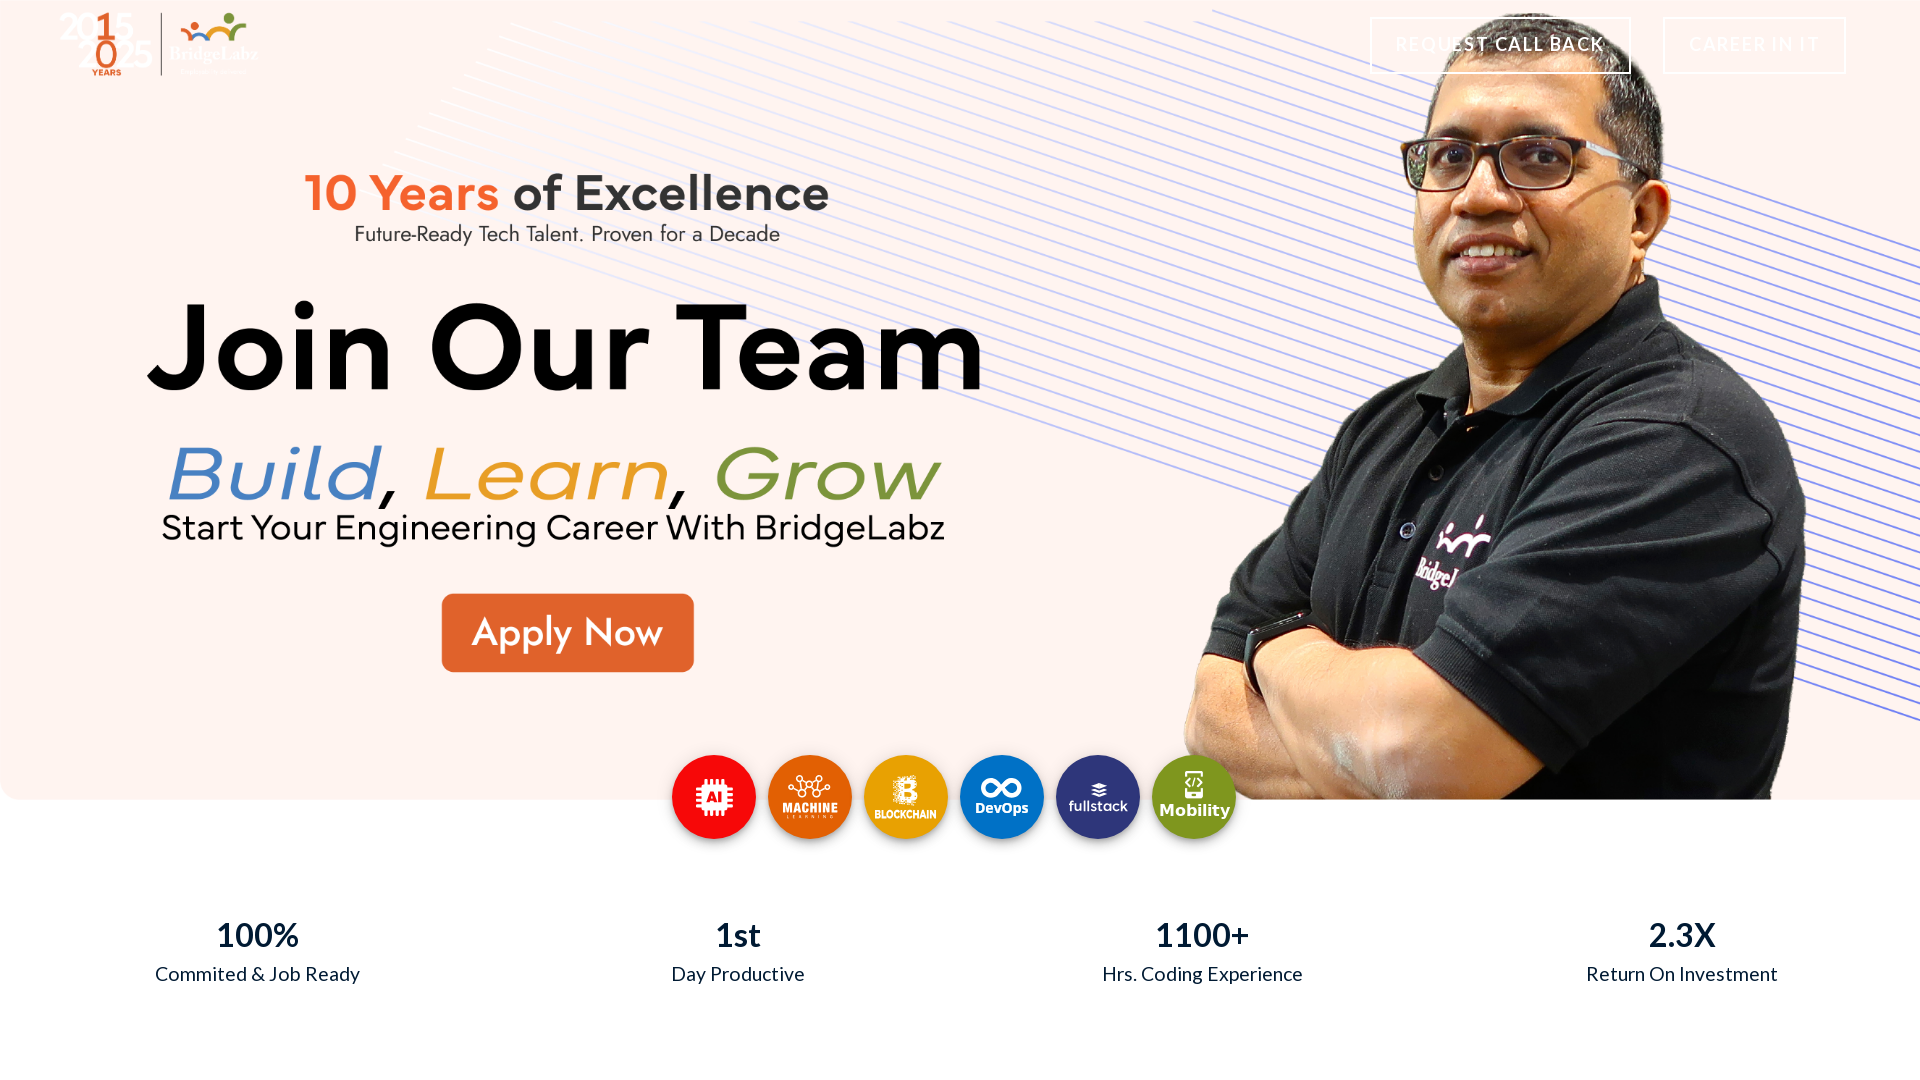

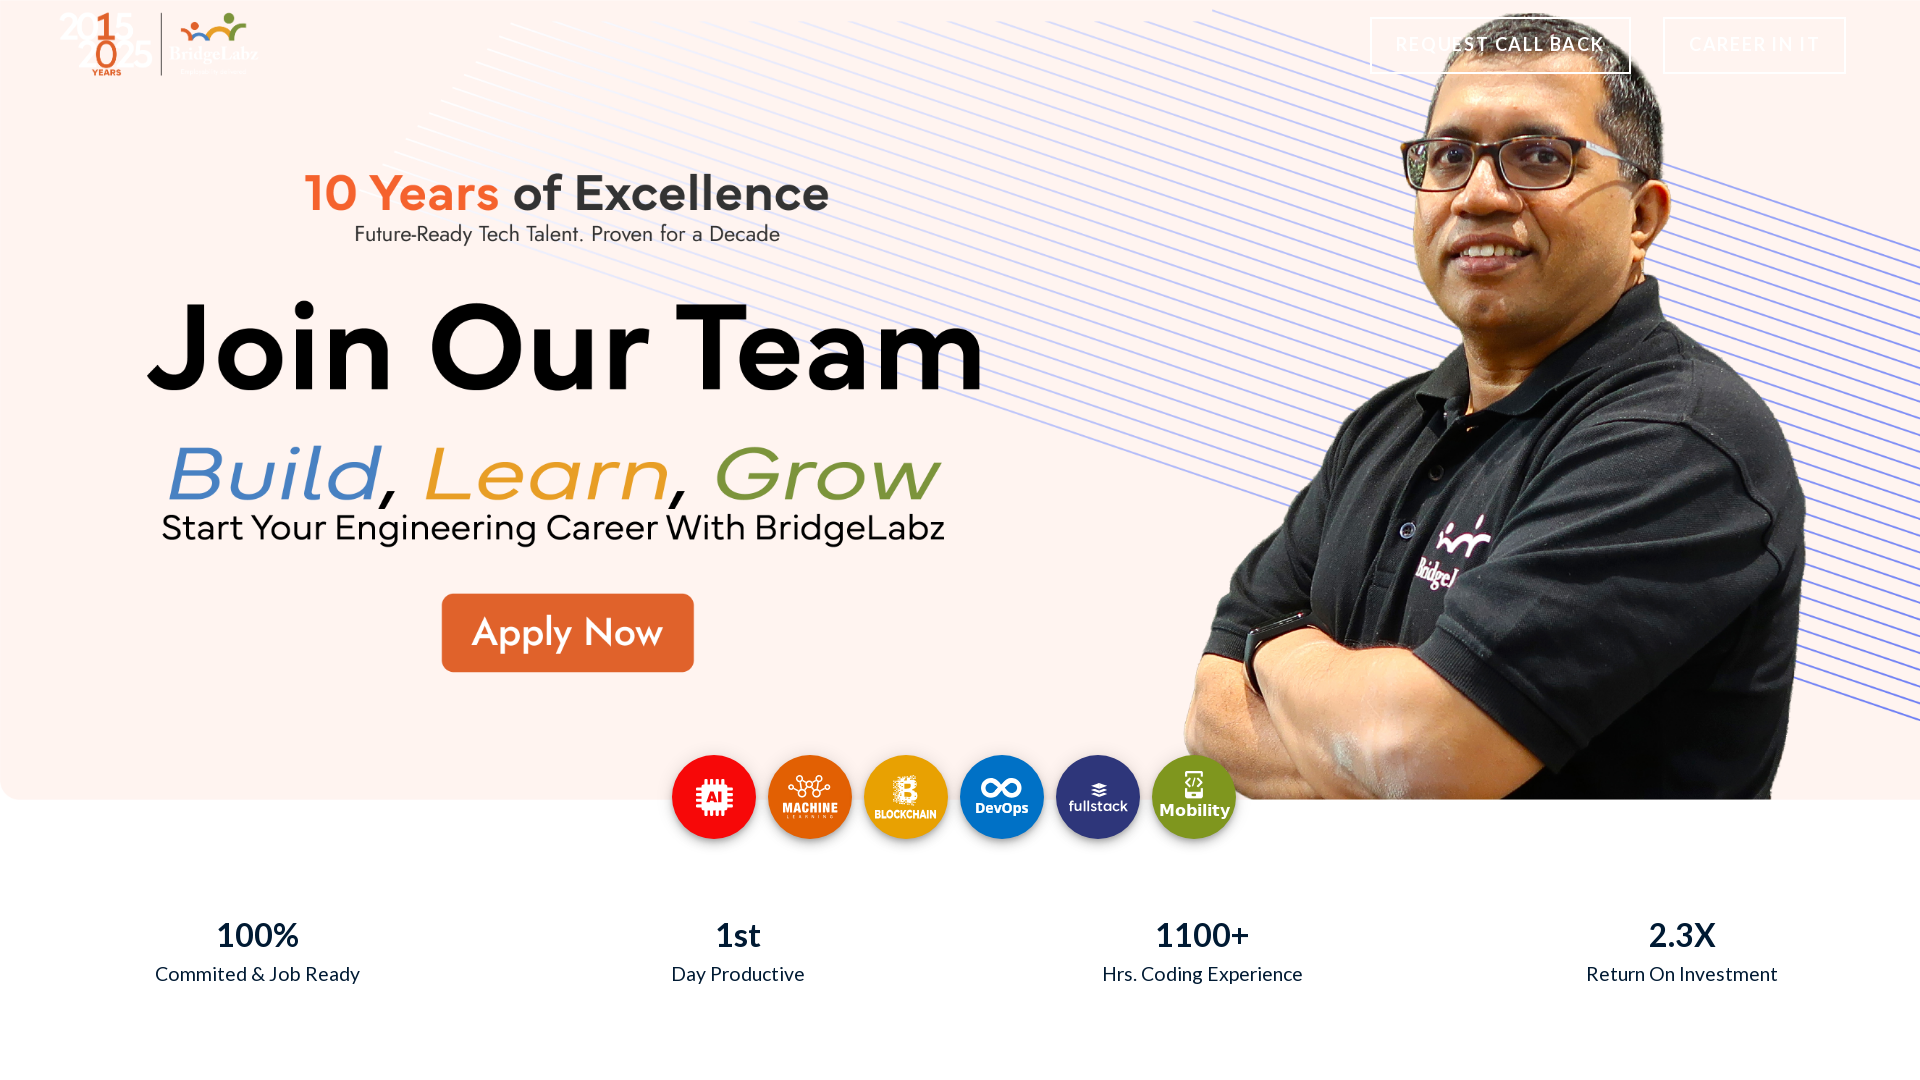